Tests validation of required fields by opening the modal and clicking confirm without filling any fields, expecting an error message

Starting URL: https://test-a-pet.vercel.app/

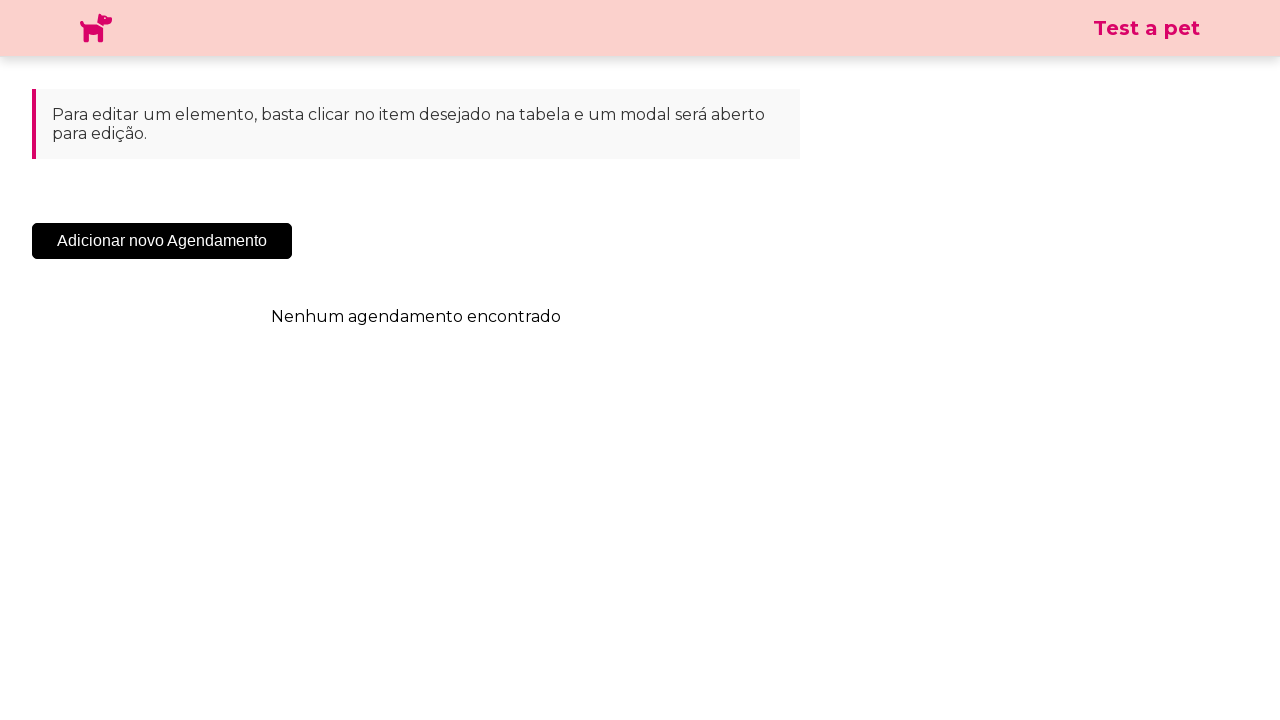

Clicked 'Add New Appointment' button to open modal at (162, 241) on .sc-cHqXqK.kZzwzX
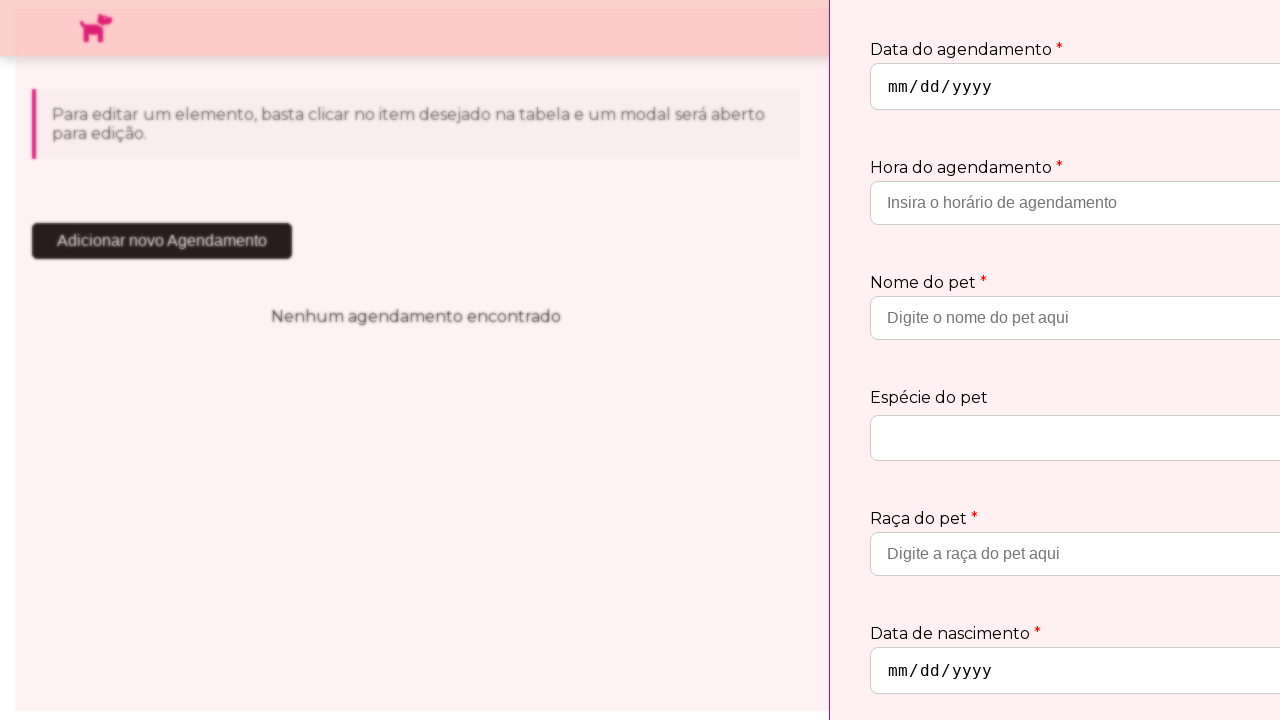

Modal dialog loaded and became visible
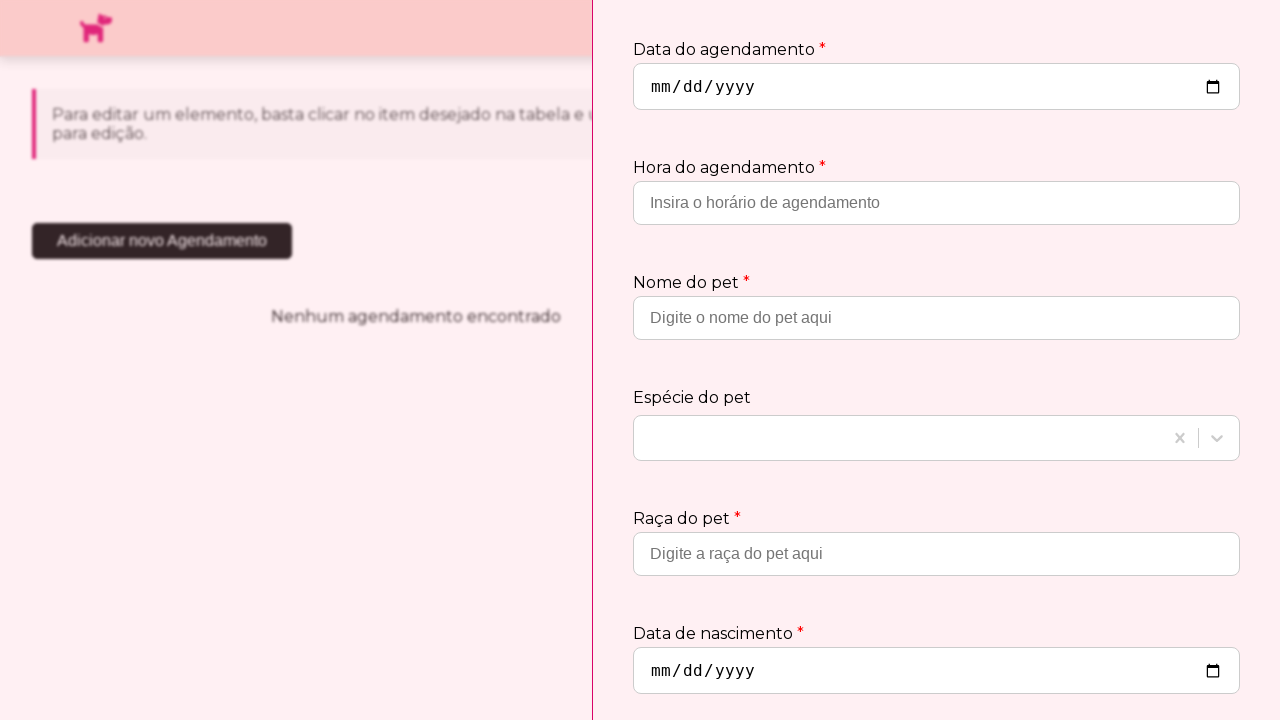

Clicked confirm button without filling required fields at (1181, 662) on .sc-jtQUzJ.jTycSN
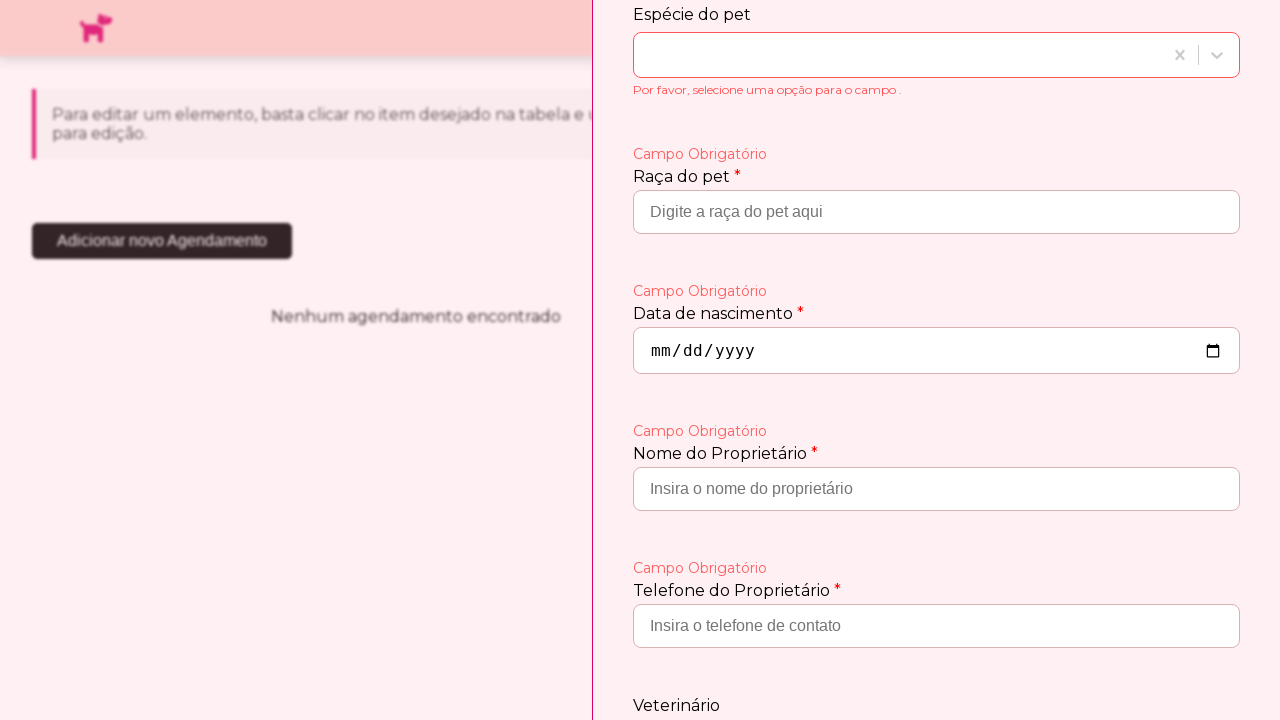

Required field error message 'Campo Obrigatório' appeared as expected
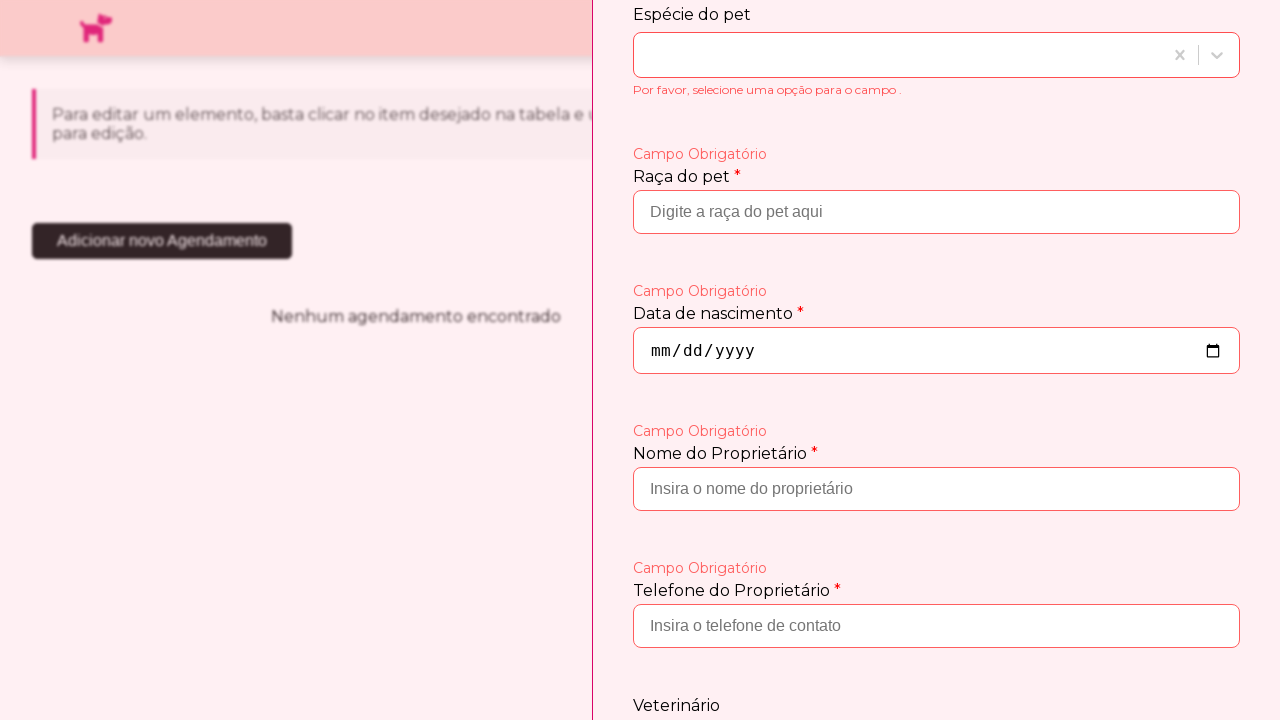

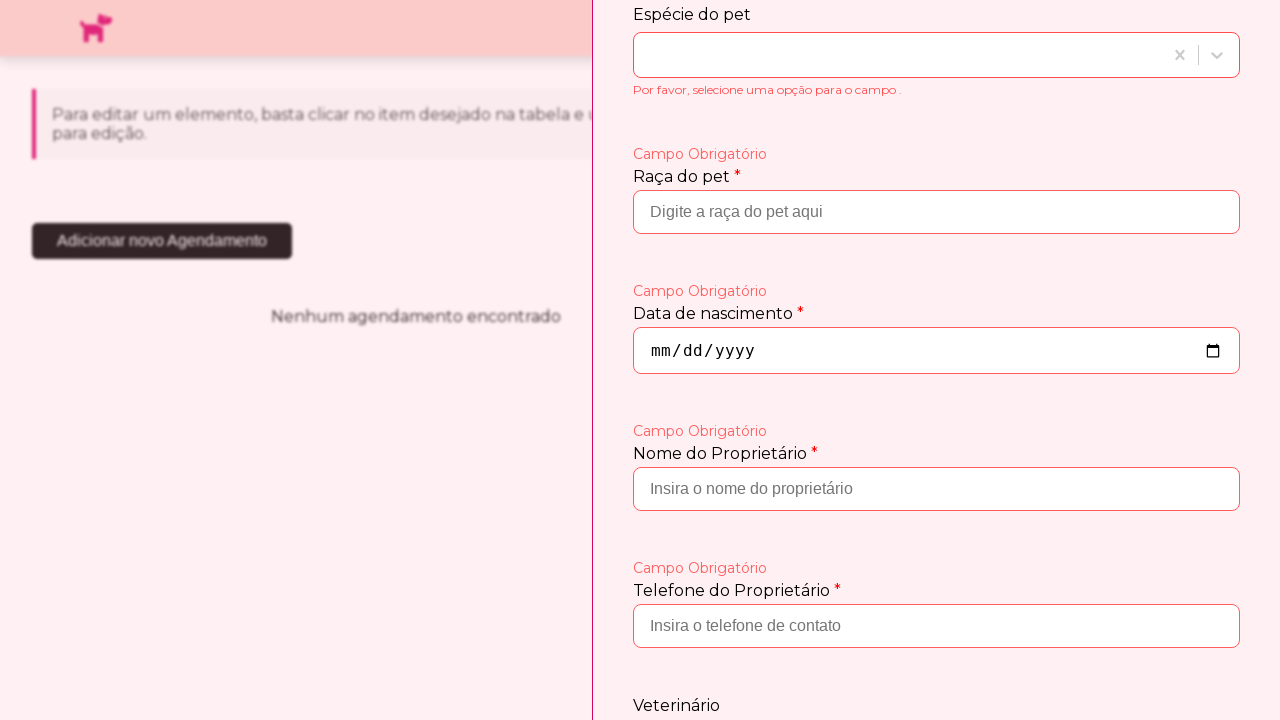